Tests navigation to the Jobs page by clicking on a menu item and verifying the page title

Starting URL: https://alchemy.hguy.co/jobs

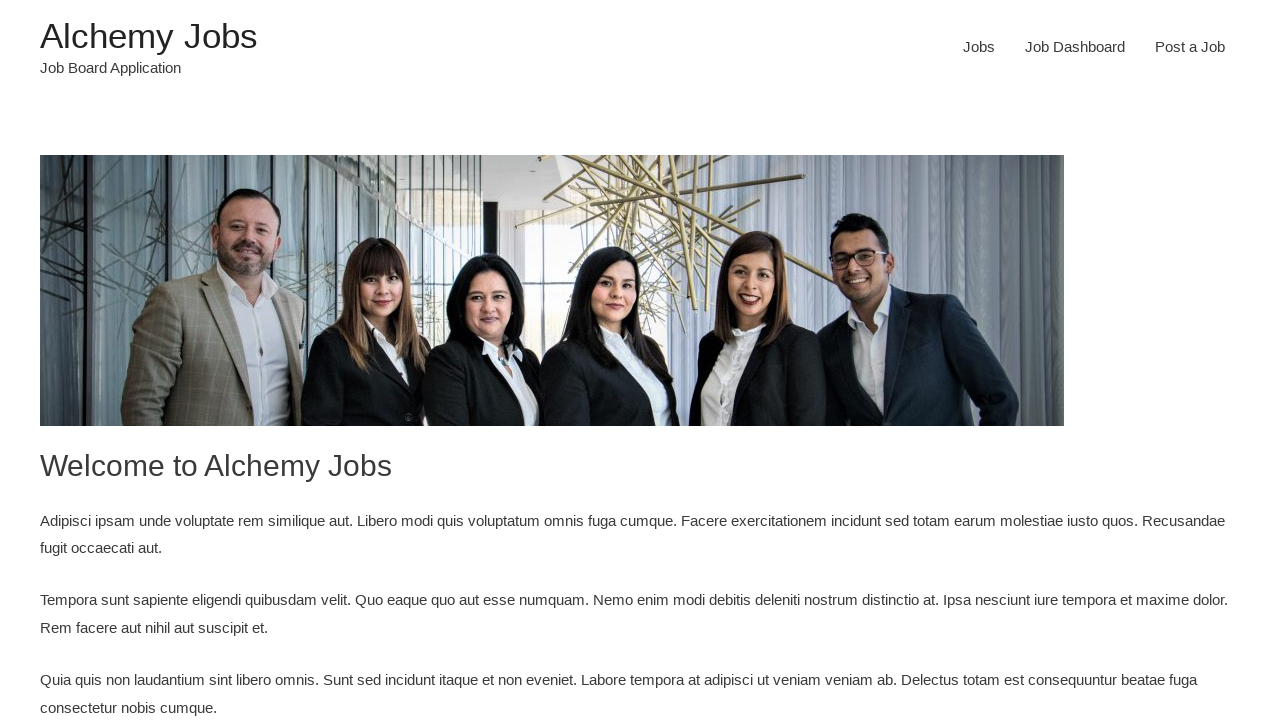

Navigation bar became visible
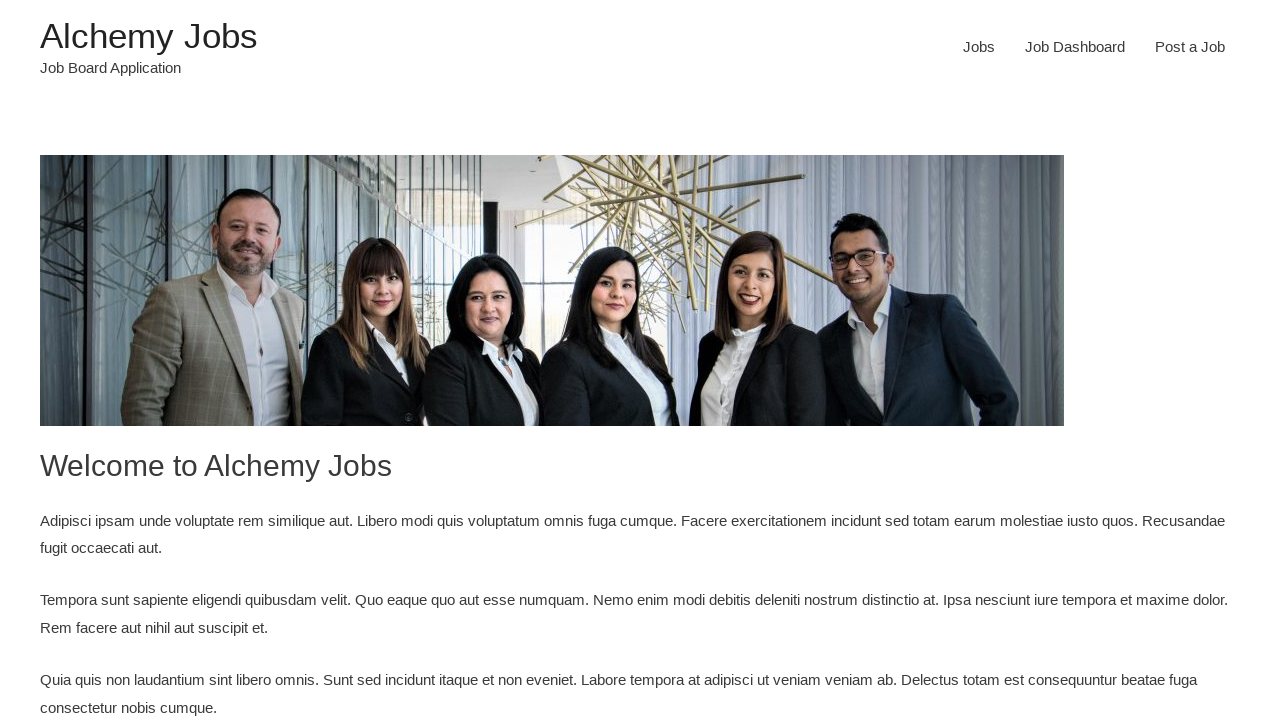

Clicked on Jobs menu item at (979, 47) on #menu-item-24
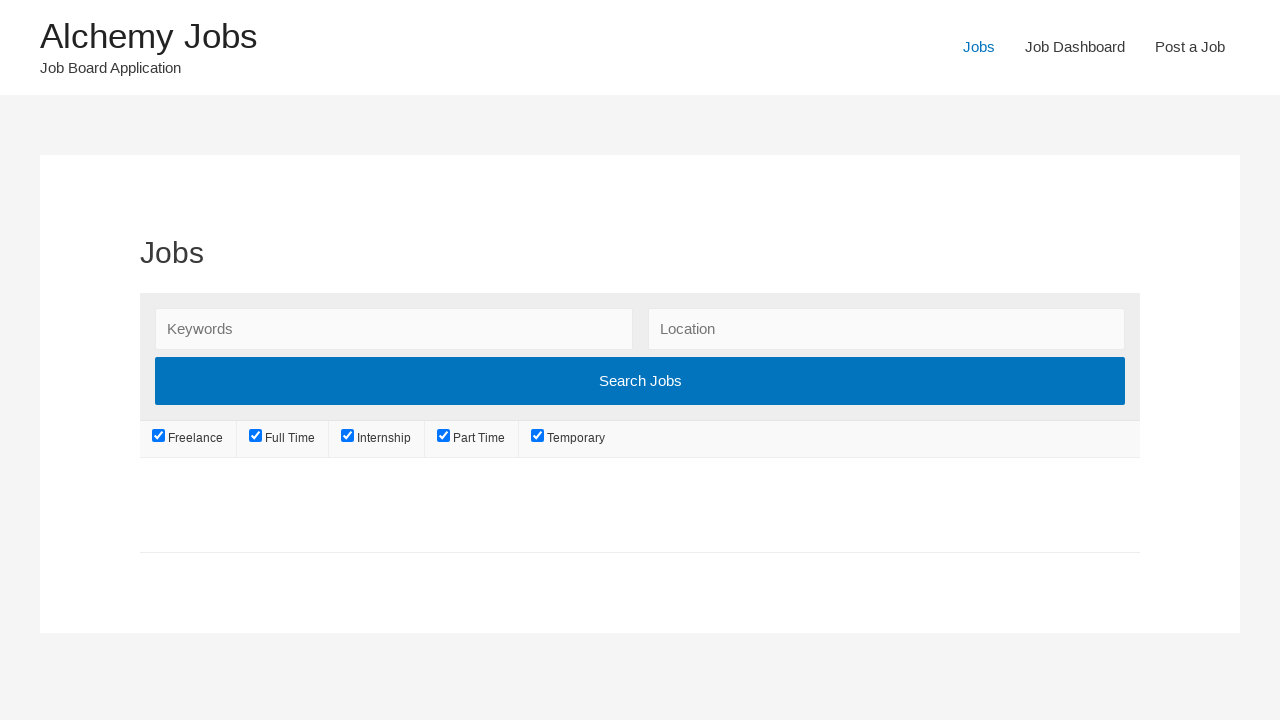

Page finished loading (domcontentloaded)
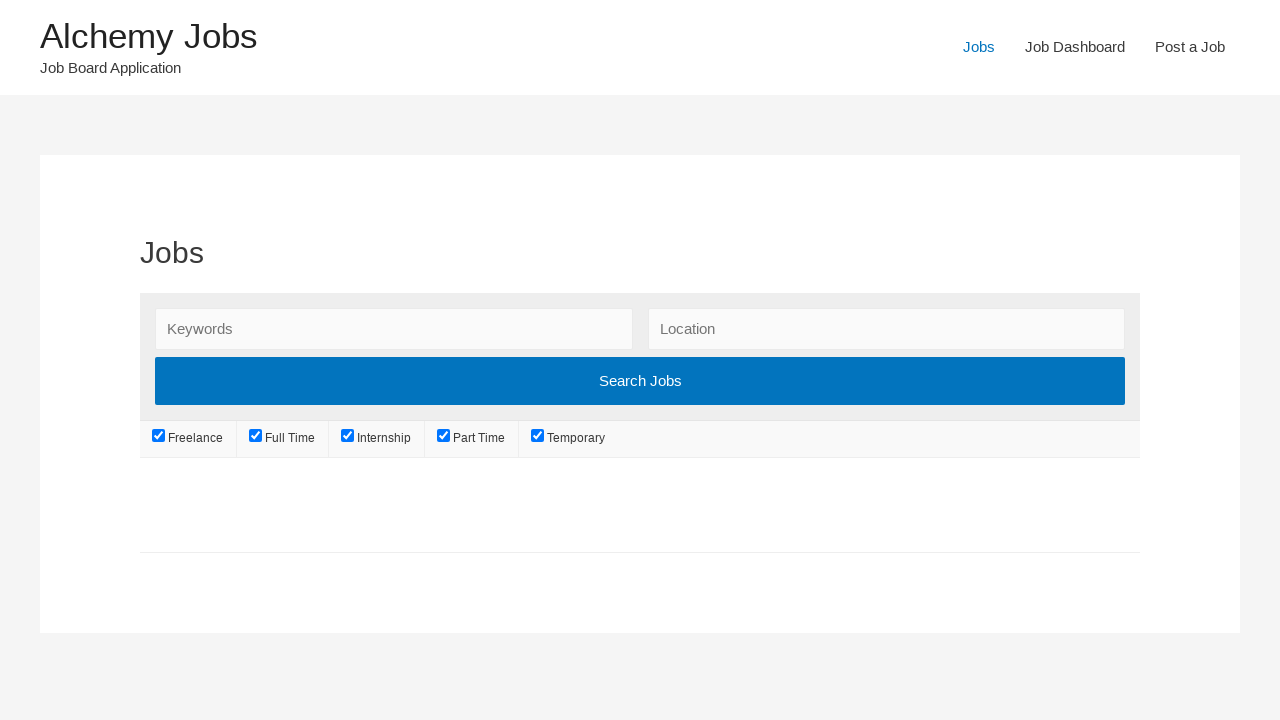

Verified page title is 'Jobs – Alchemy Jobs'
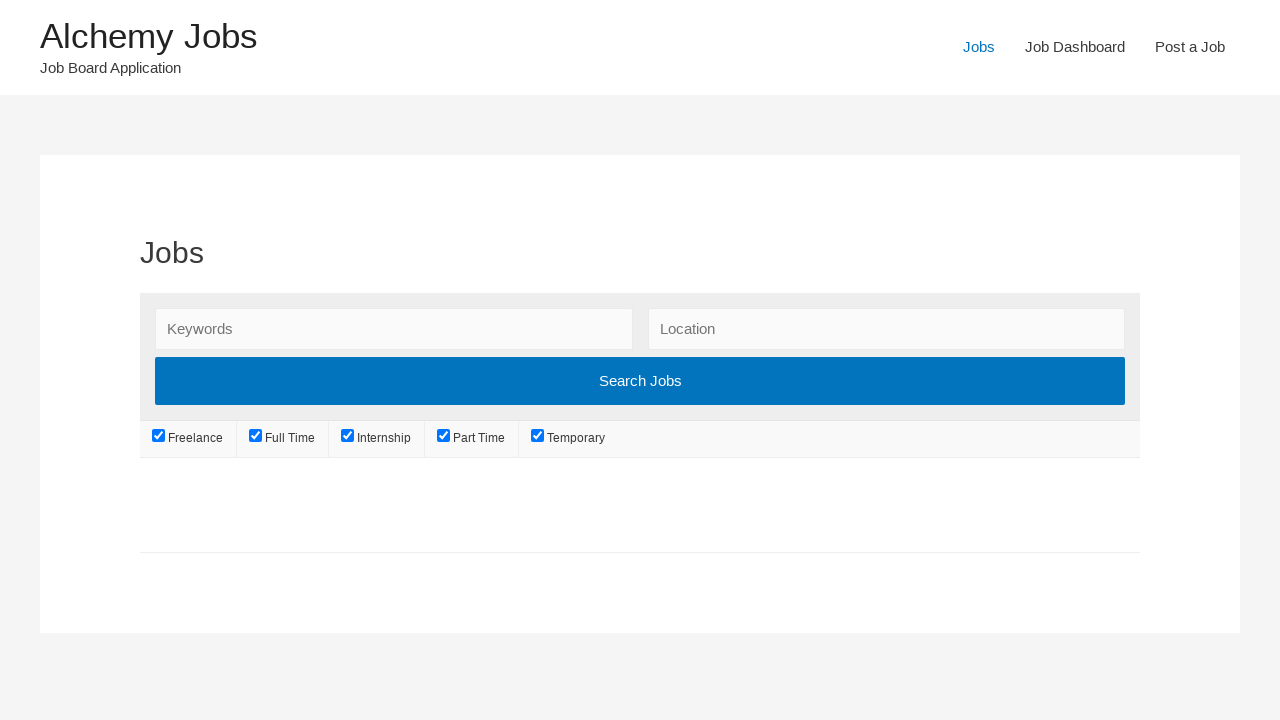

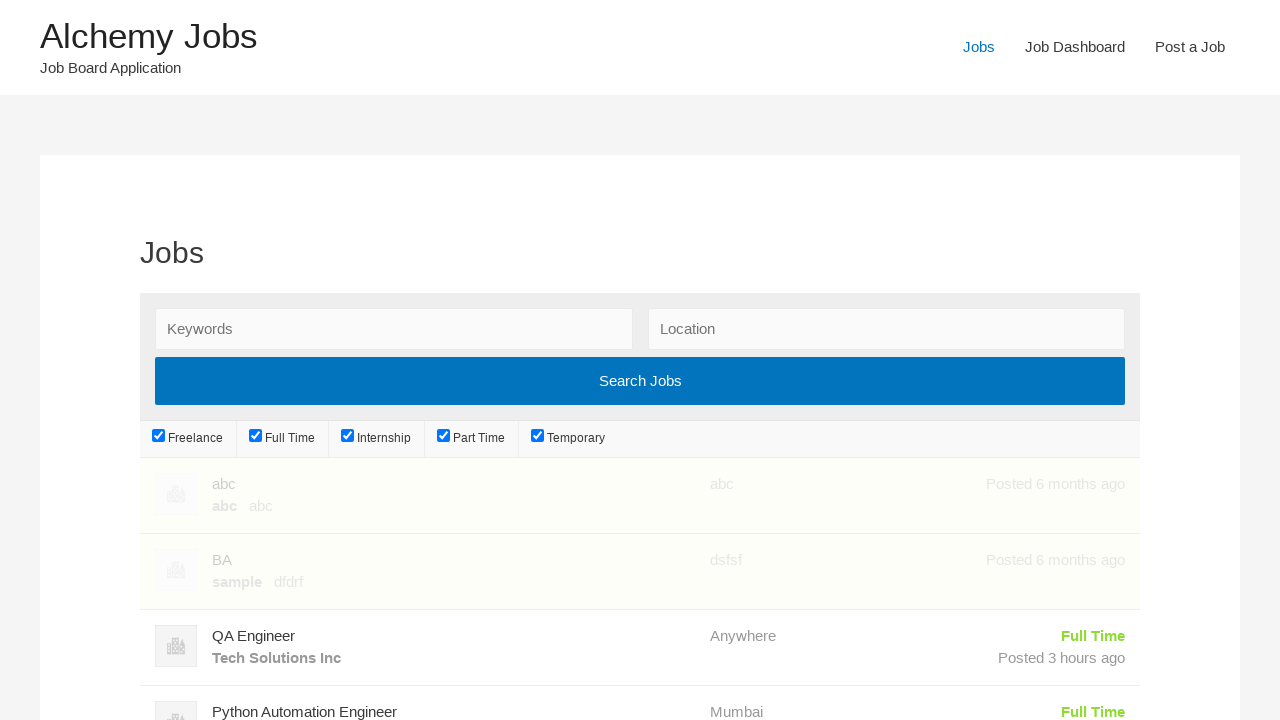